Tests ID locator by clicking multiple checkboxes and radio buttons in sequence

Starting URL: https://www.selenium.dev/selenium/web/web-form.html

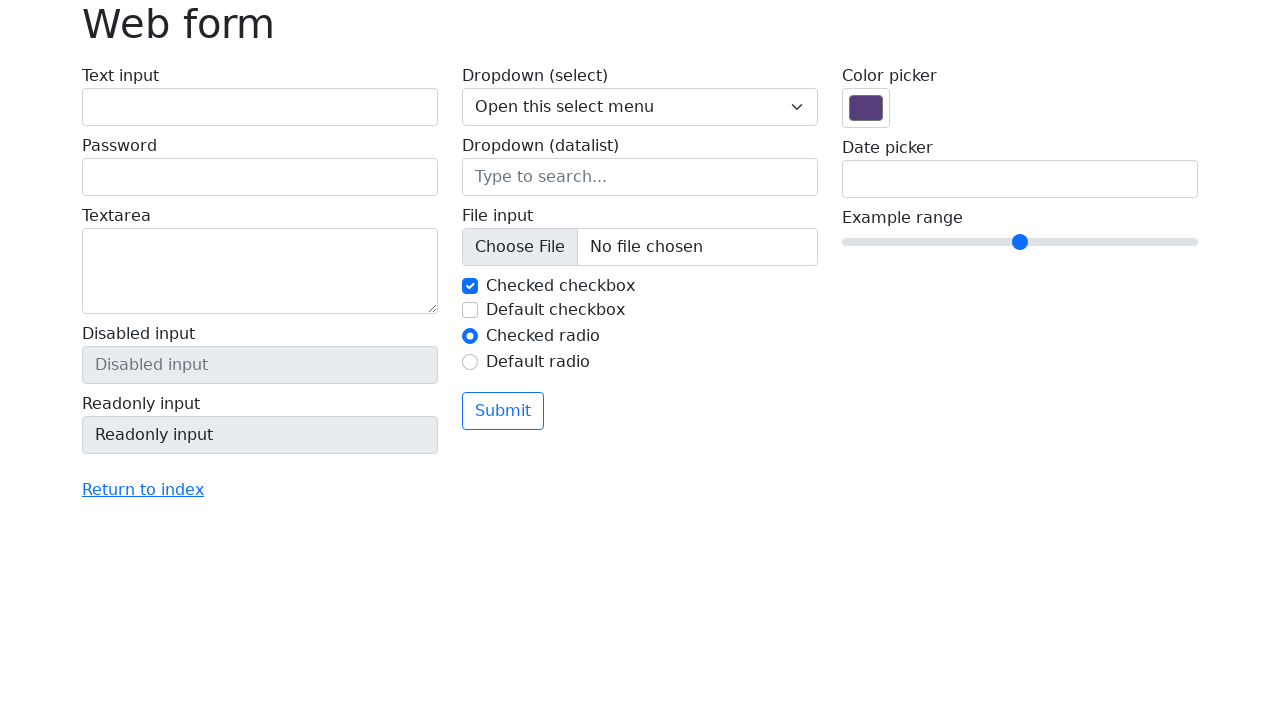

Clicked first checkbox (my-check-1) at (470, 286) on #my-check-1
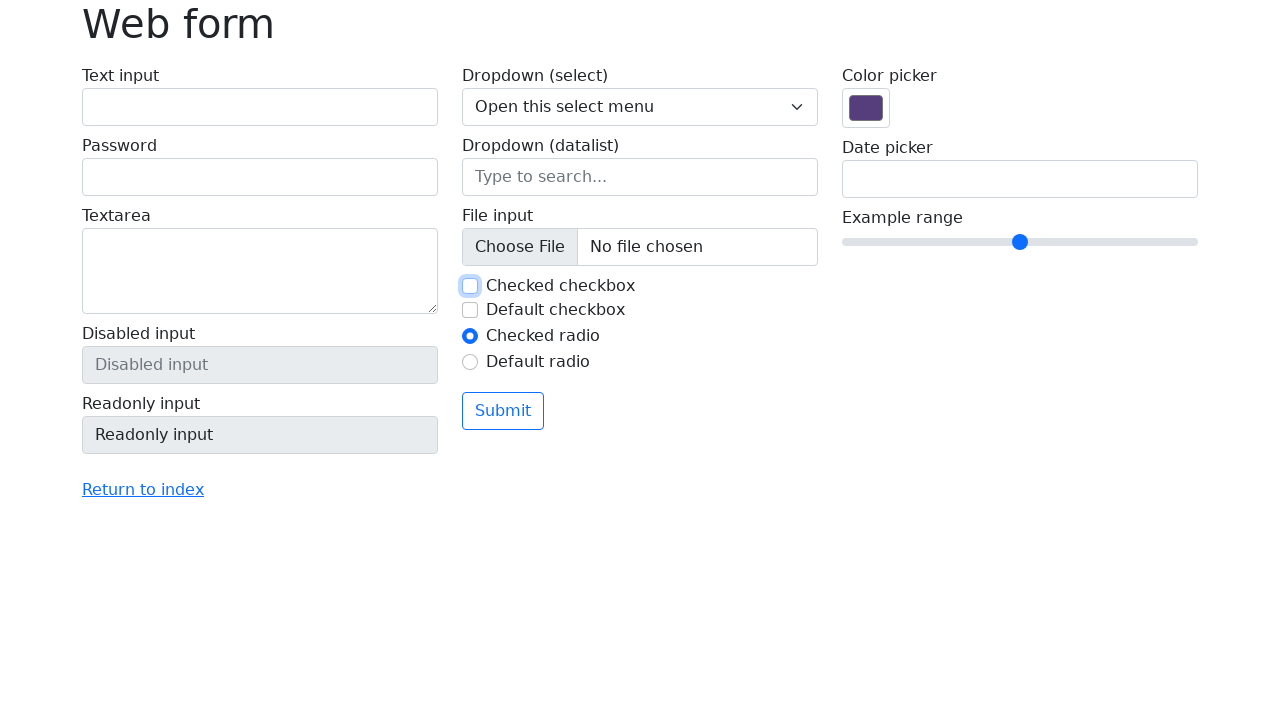

Clicked second checkbox (my-check-2) at (470, 310) on #my-check-2
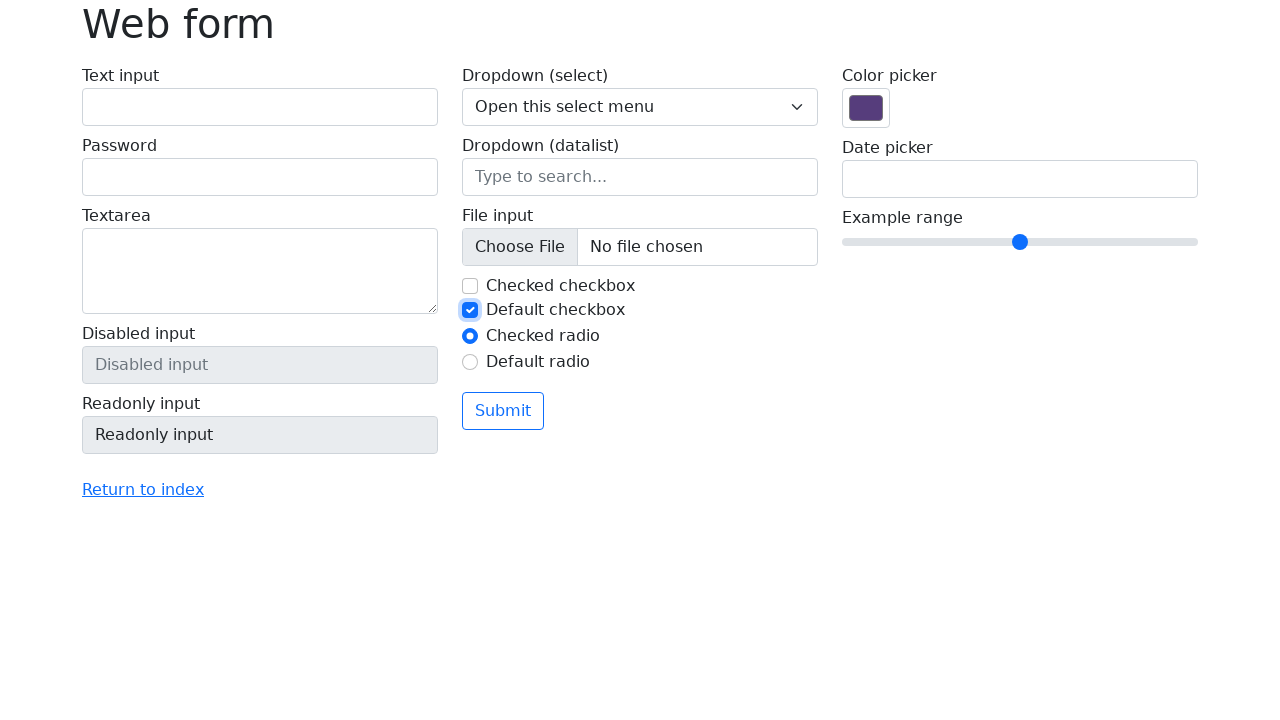

Clicked first radio button (my-radio-1) at (470, 336) on #my-radio-1
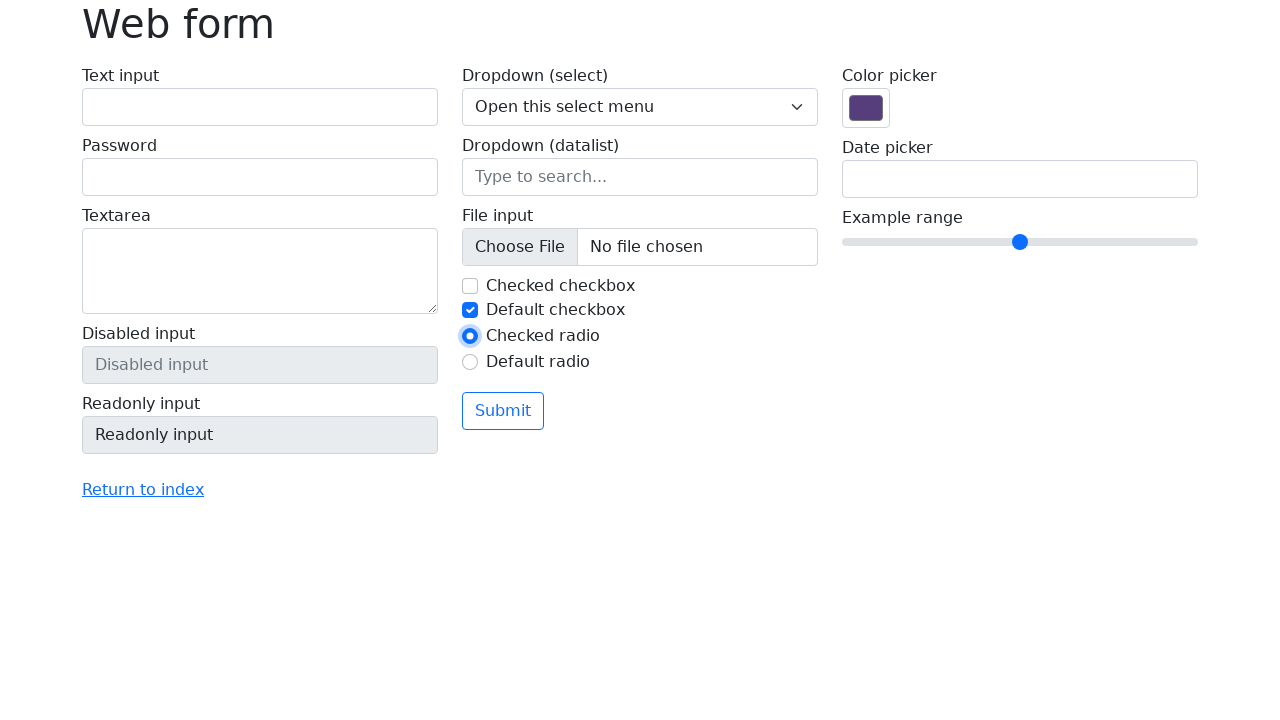

Clicked second radio button (my-radio-2) at (470, 362) on #my-radio-2
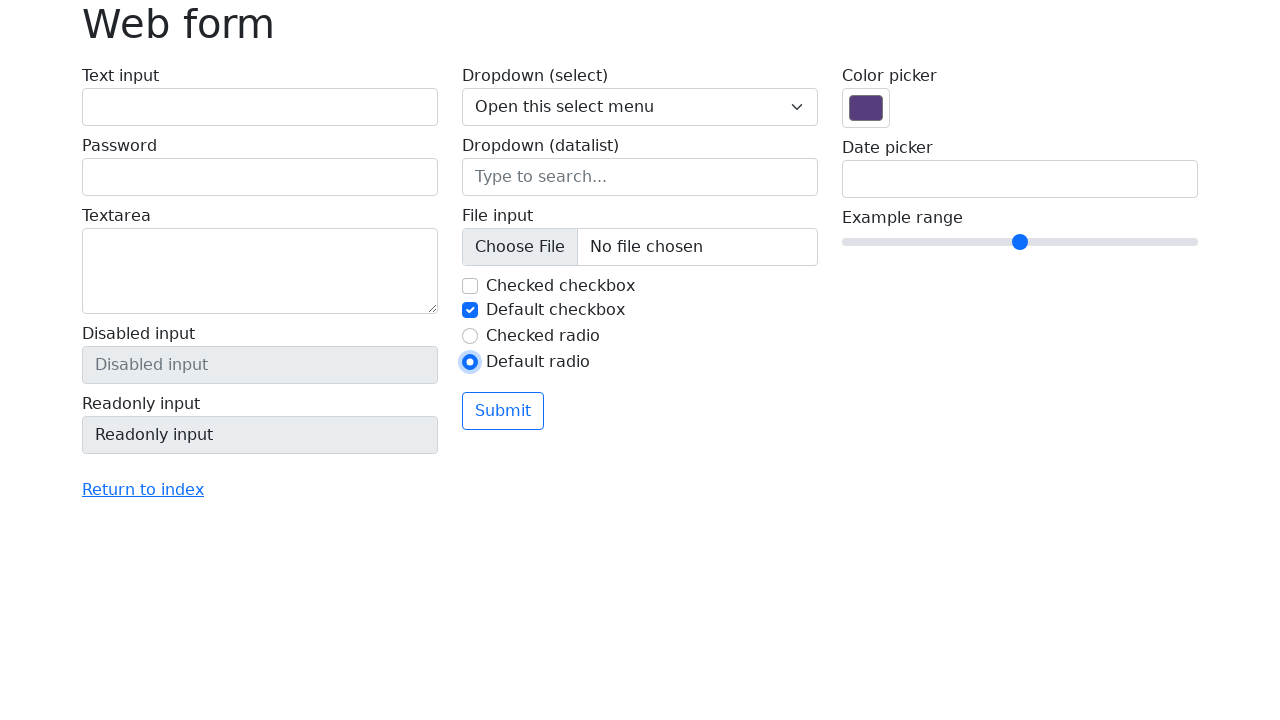

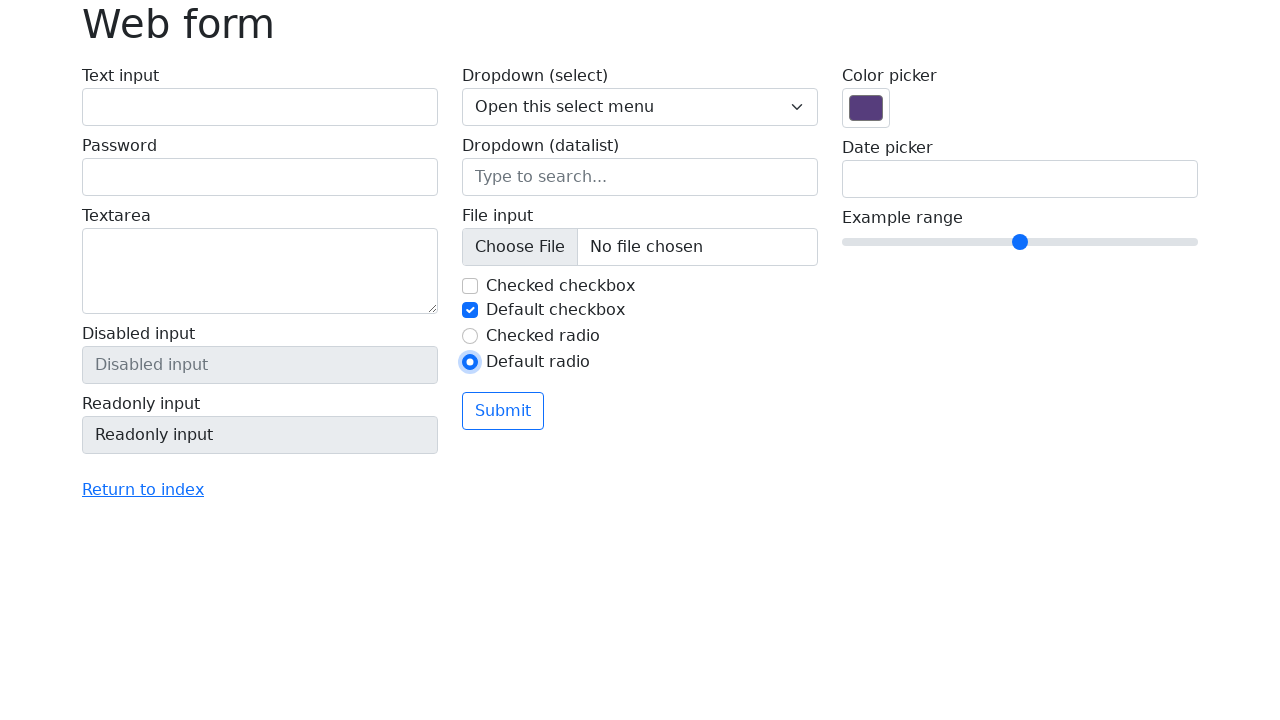